Tests table pagination and cell value extraction by navigating through table pages, locating specific rows and columns, and interacting with the Next button.

Starting URL: https://rahulshettyacademy.com/seleniumPractise/#/offers

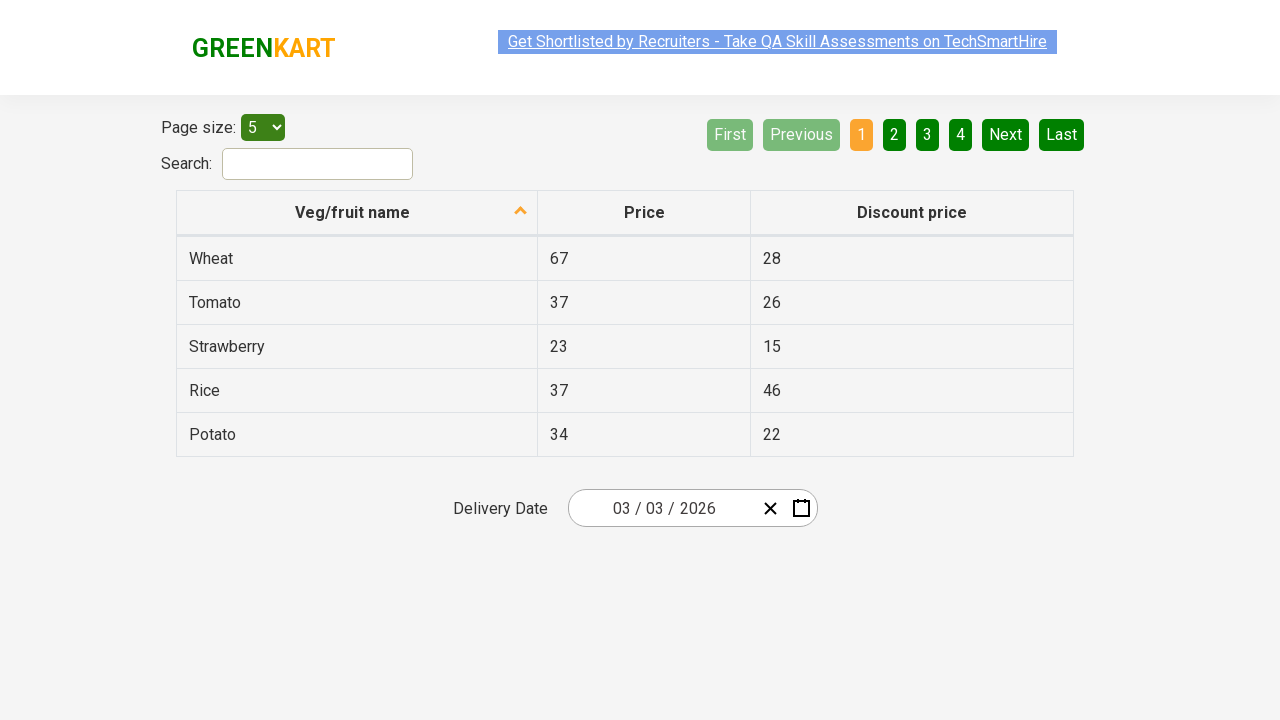

Waited for table to load
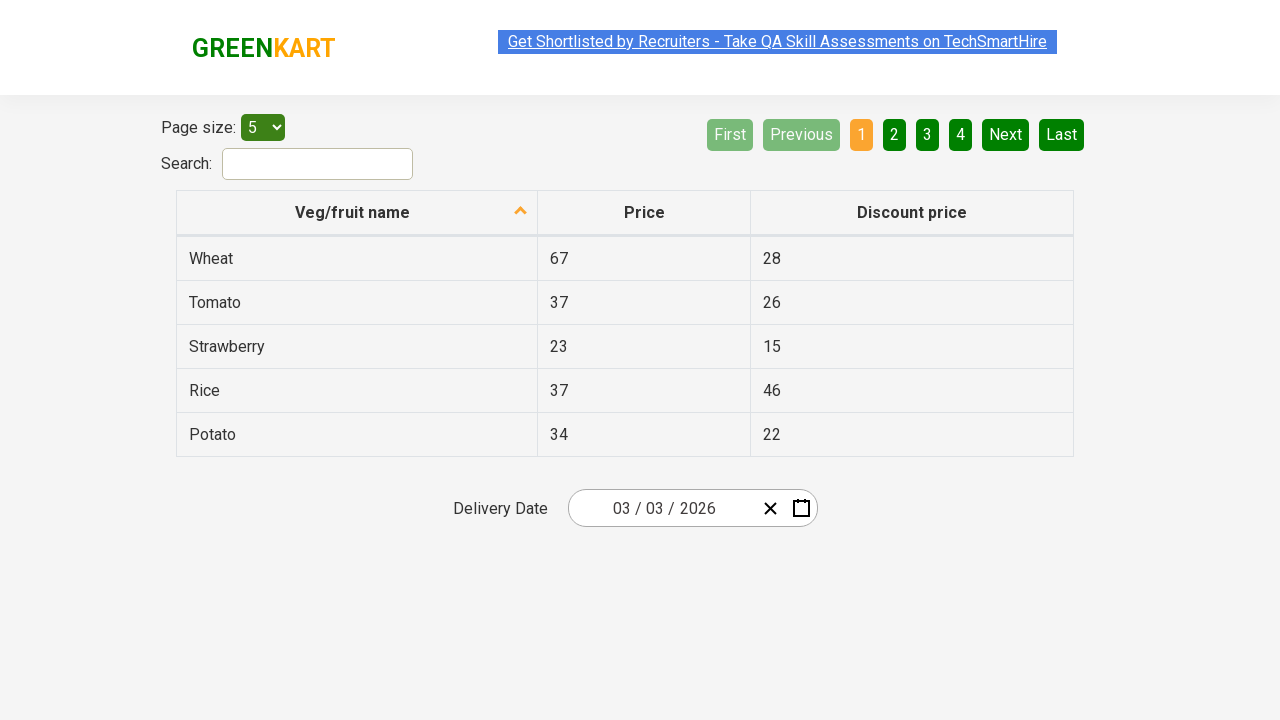

Retrieved all rows from table - total count: 6
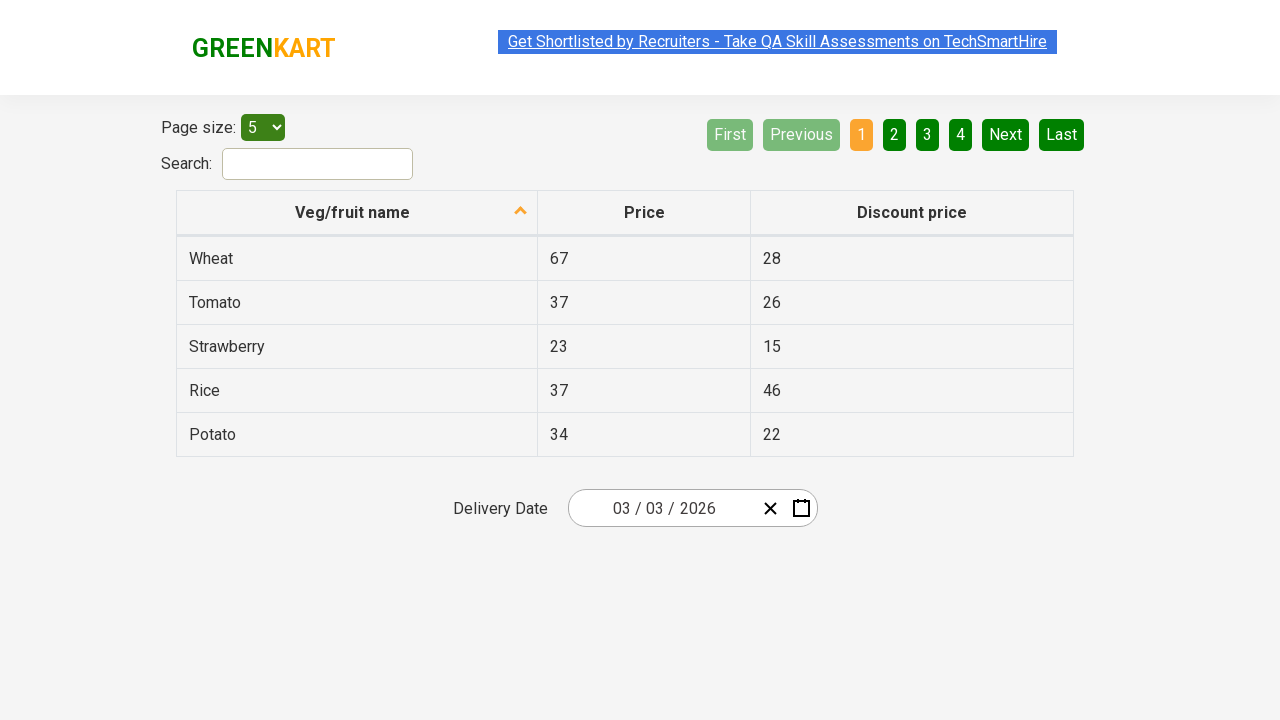

Clicked Next button to navigate to next page at (1006, 134) on internal:role=button[name="Next"i]
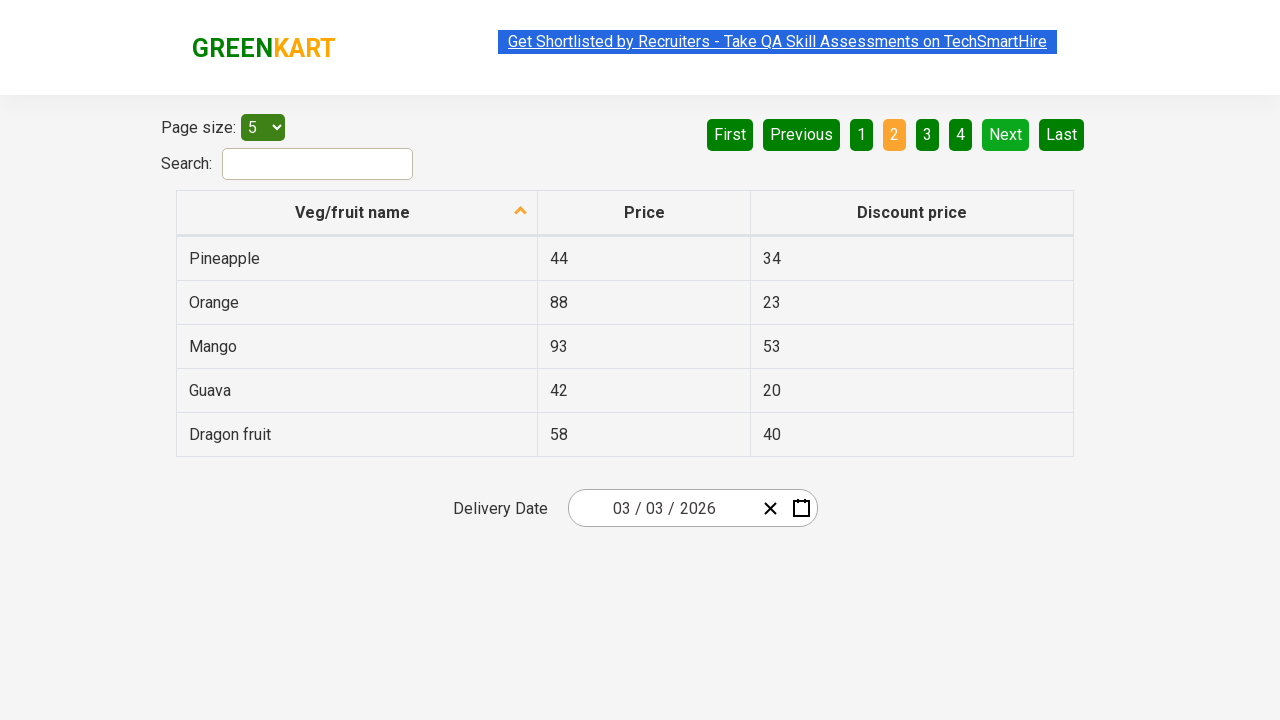

Waited for table body rows to update after pagination
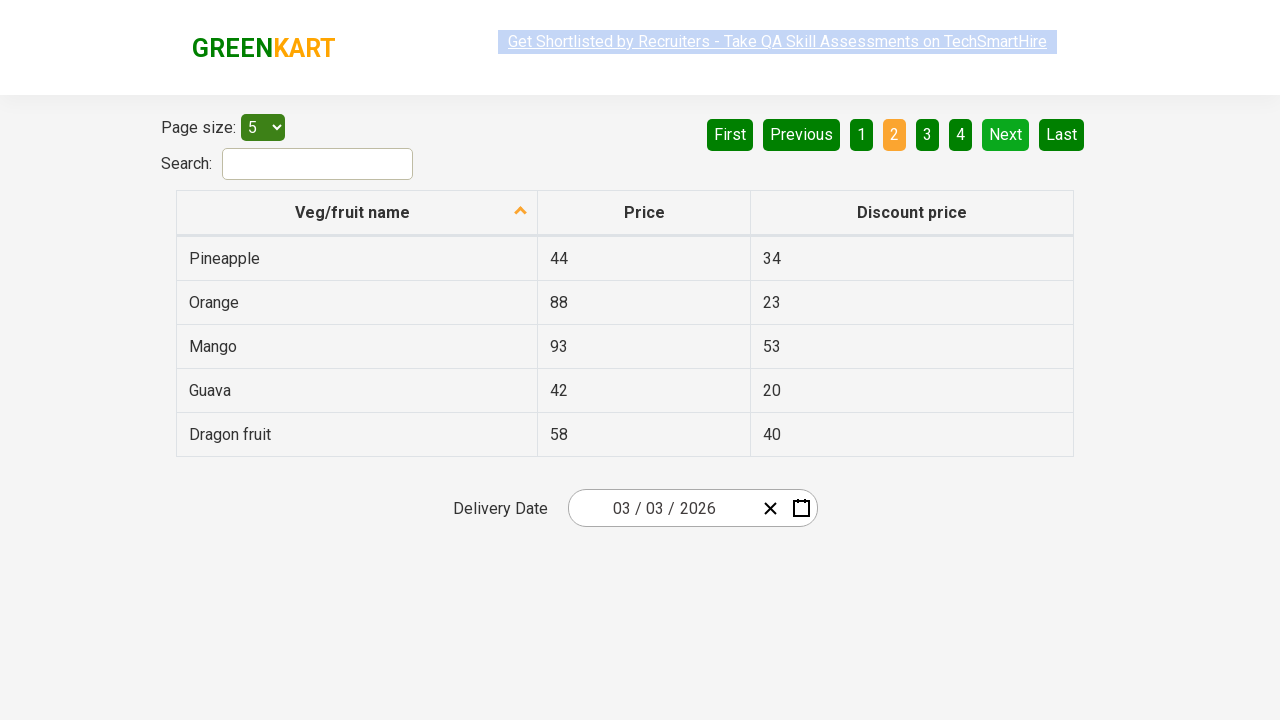

Located 5th row and extracted cell value from 2nd column: 42
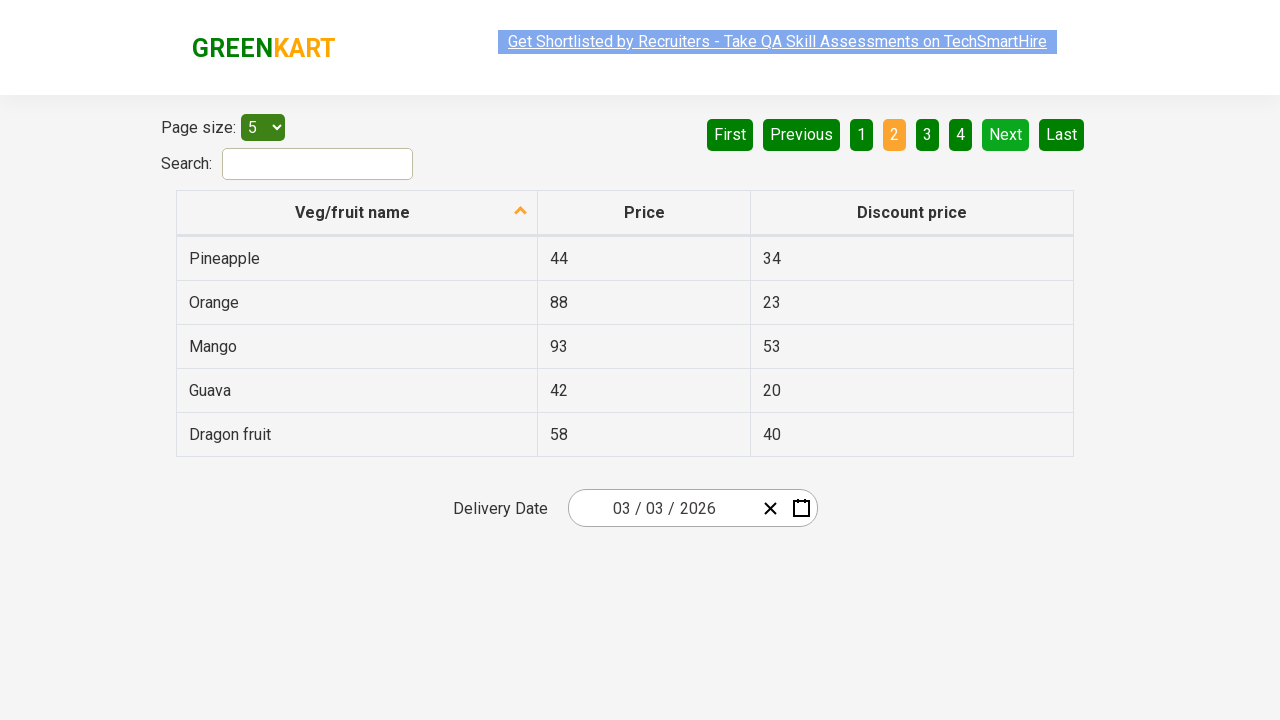

Located row containing 'guava'
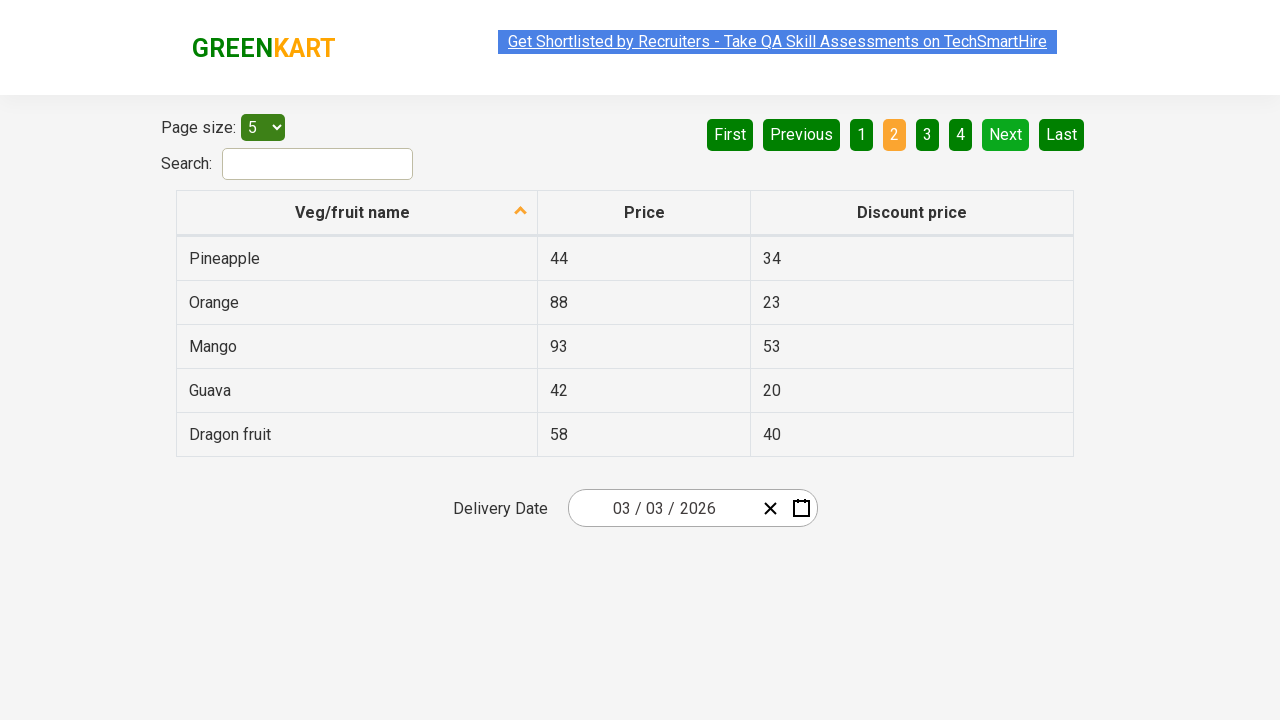

Retrieved table headers
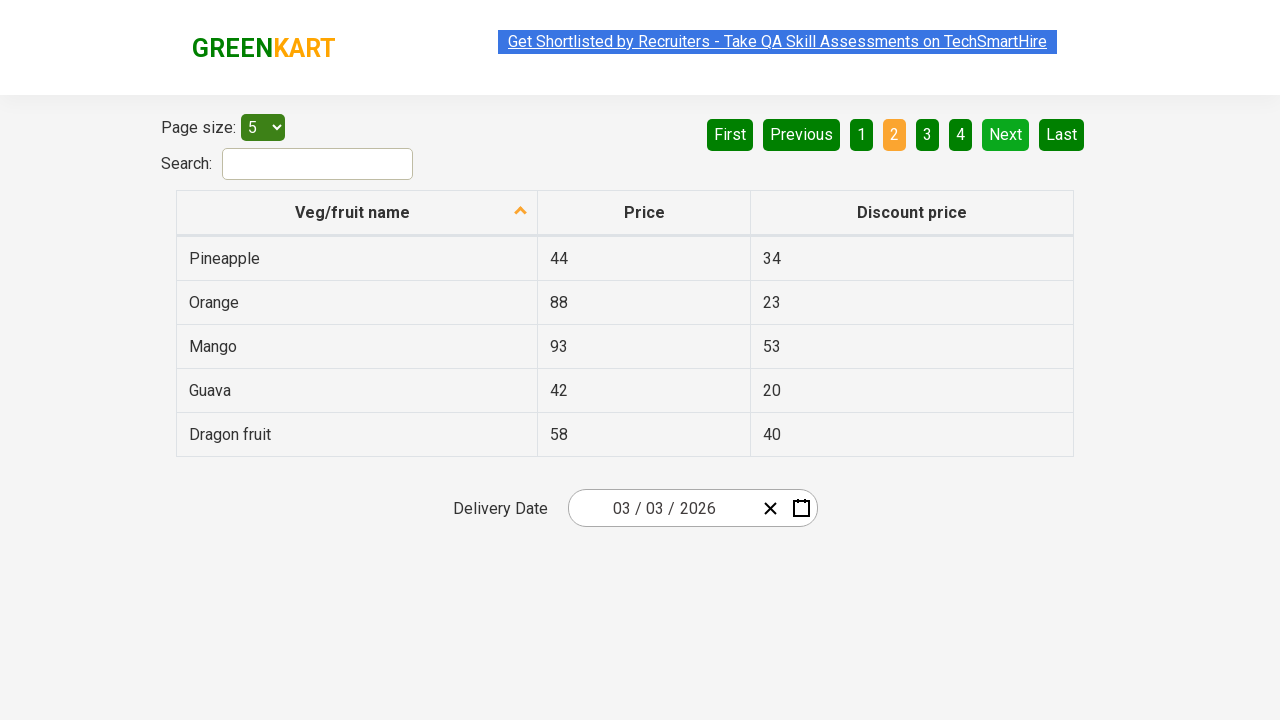

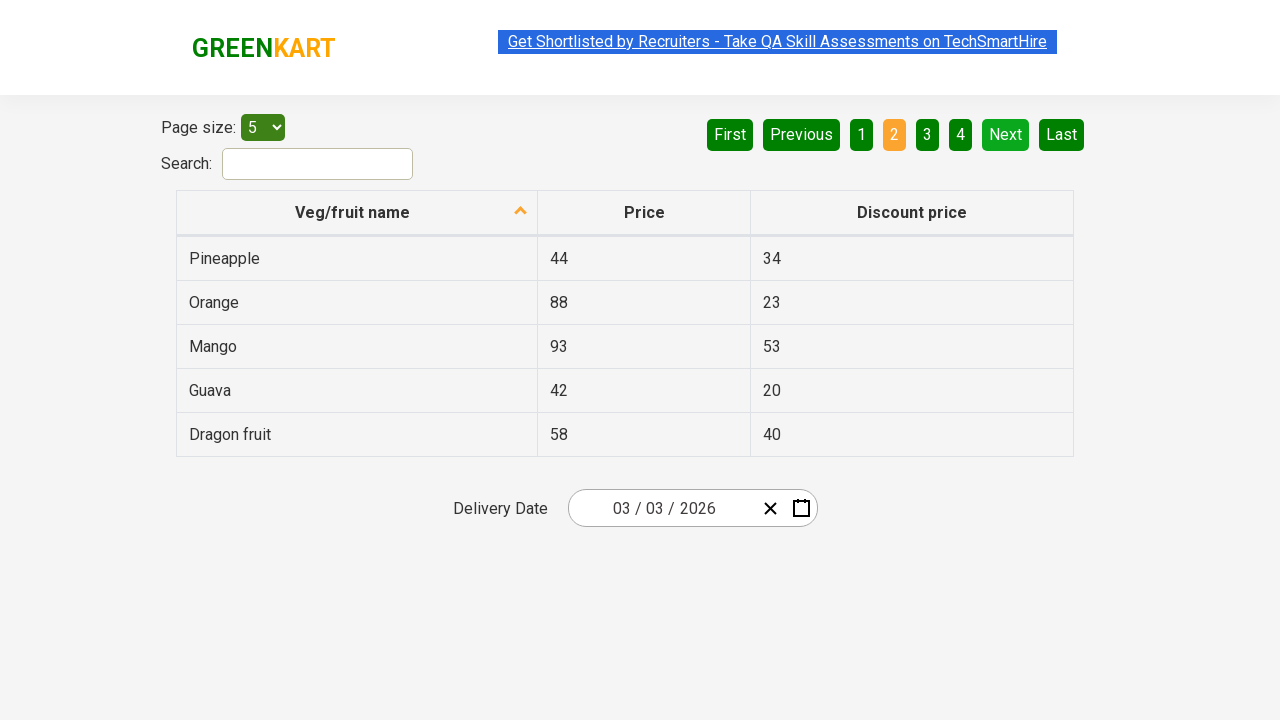